Navigates to the University of New Mexico website and verifies the page title contains the expected text

Starting URL: http://www.unm.edu

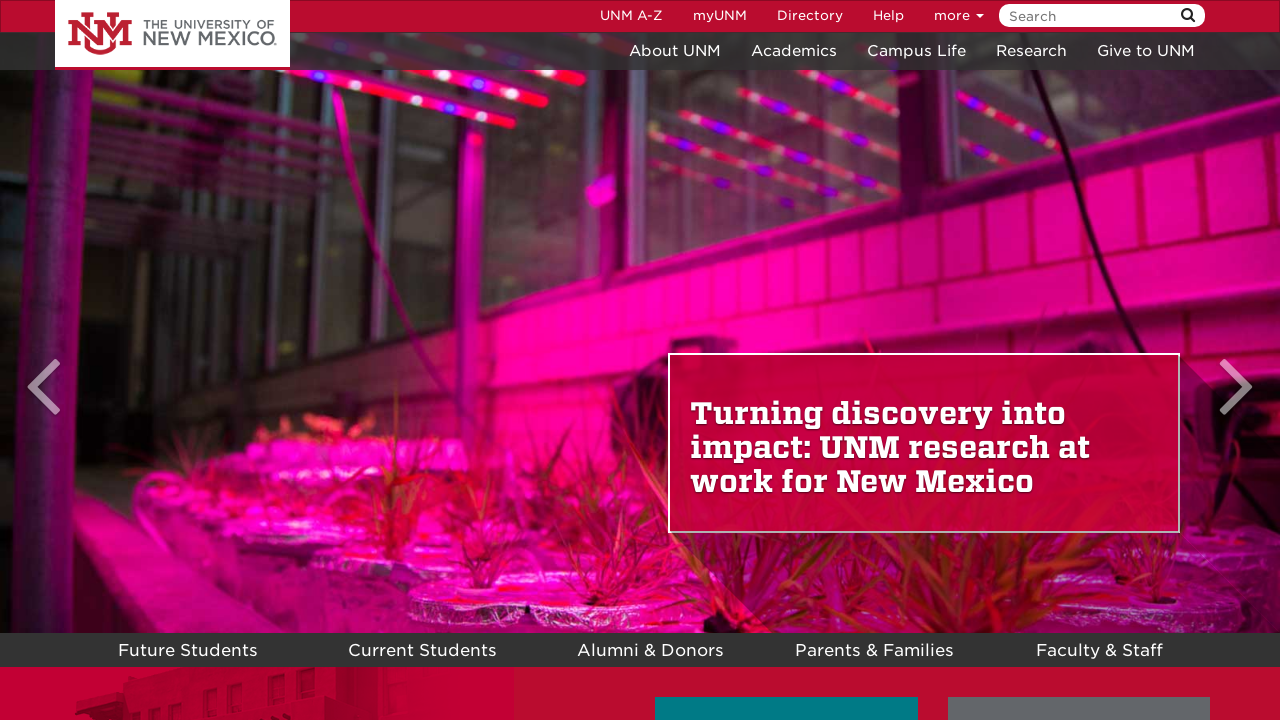

Navigated to University of New Mexico website (http://www.unm.edu)
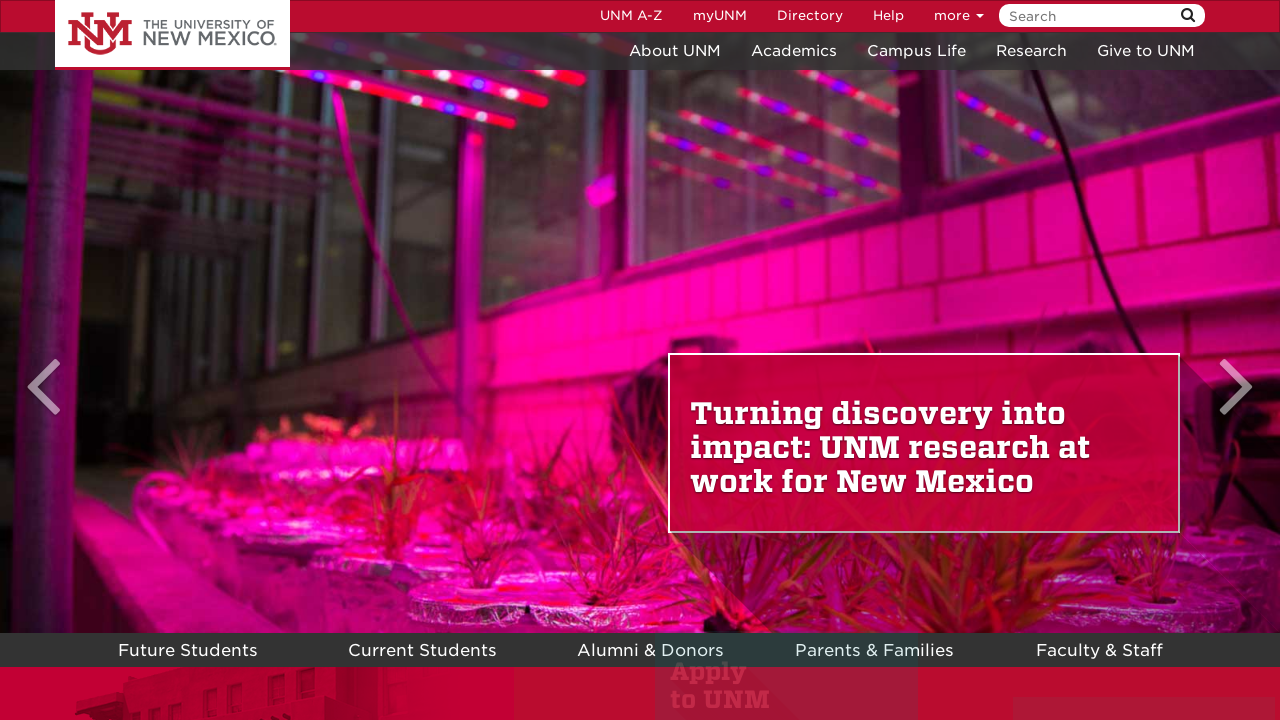

Retrieved page title
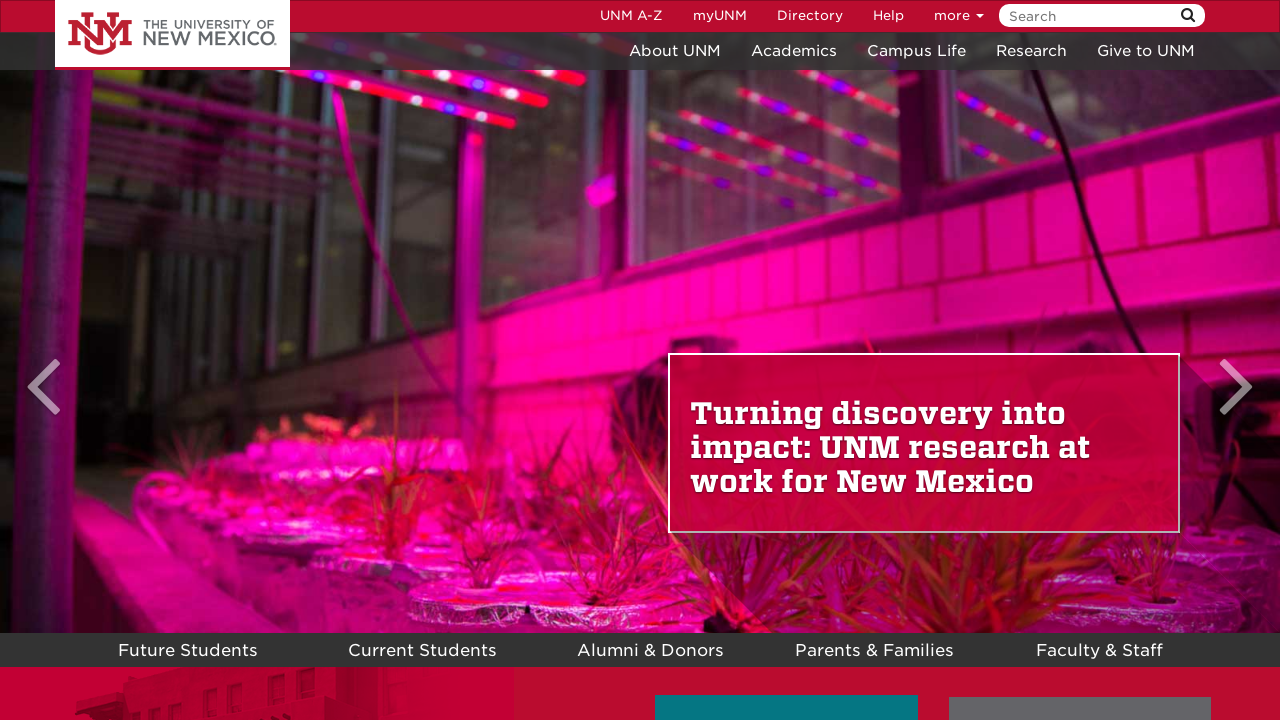

Test passed: page title contains 'New Mexico's Flagship University'
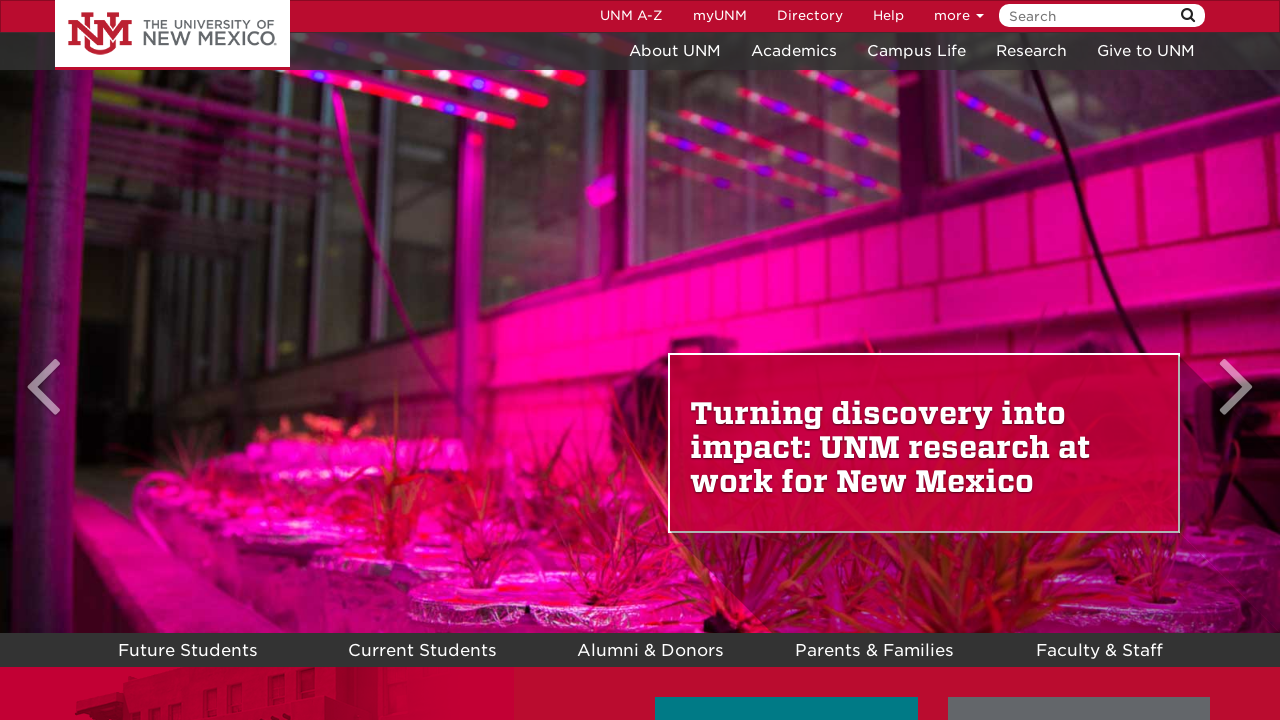

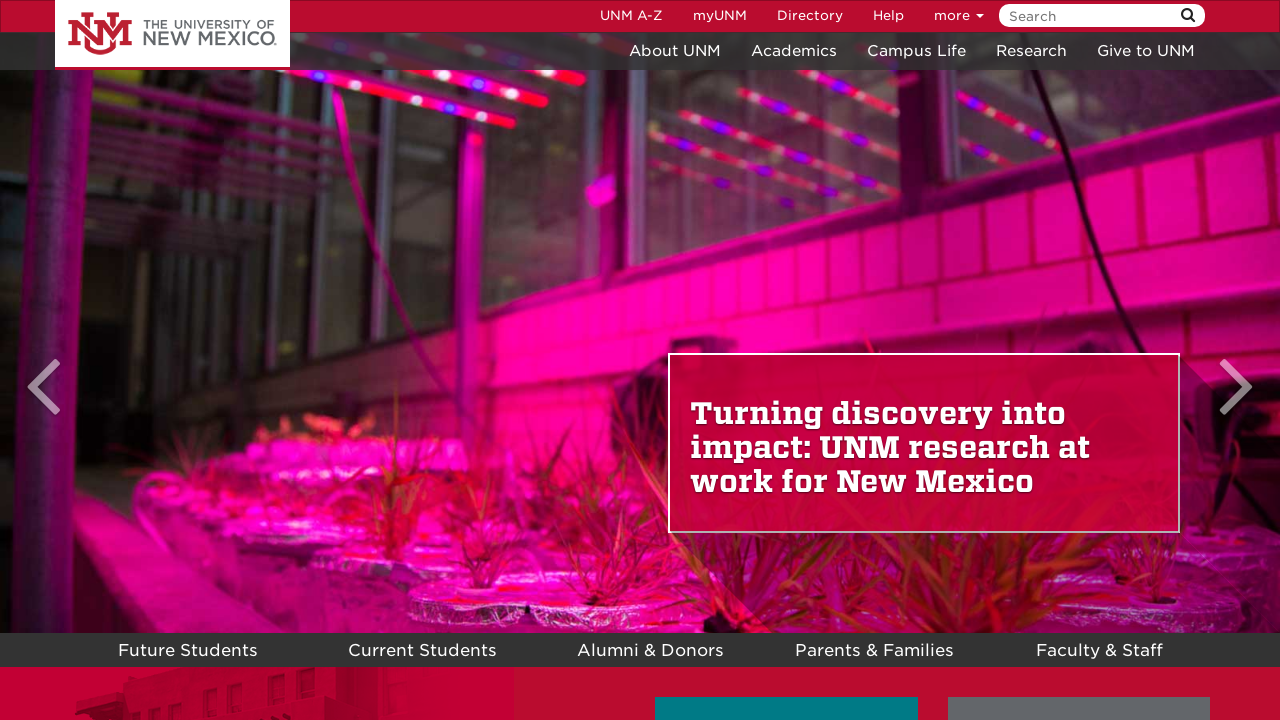